Tests relative locators on a practice page by selecting checkboxes located to the left of specific user names and retrieving user role text from cells to the right of user names.

Starting URL: https://selectorshub.com/xpath-practice-page/

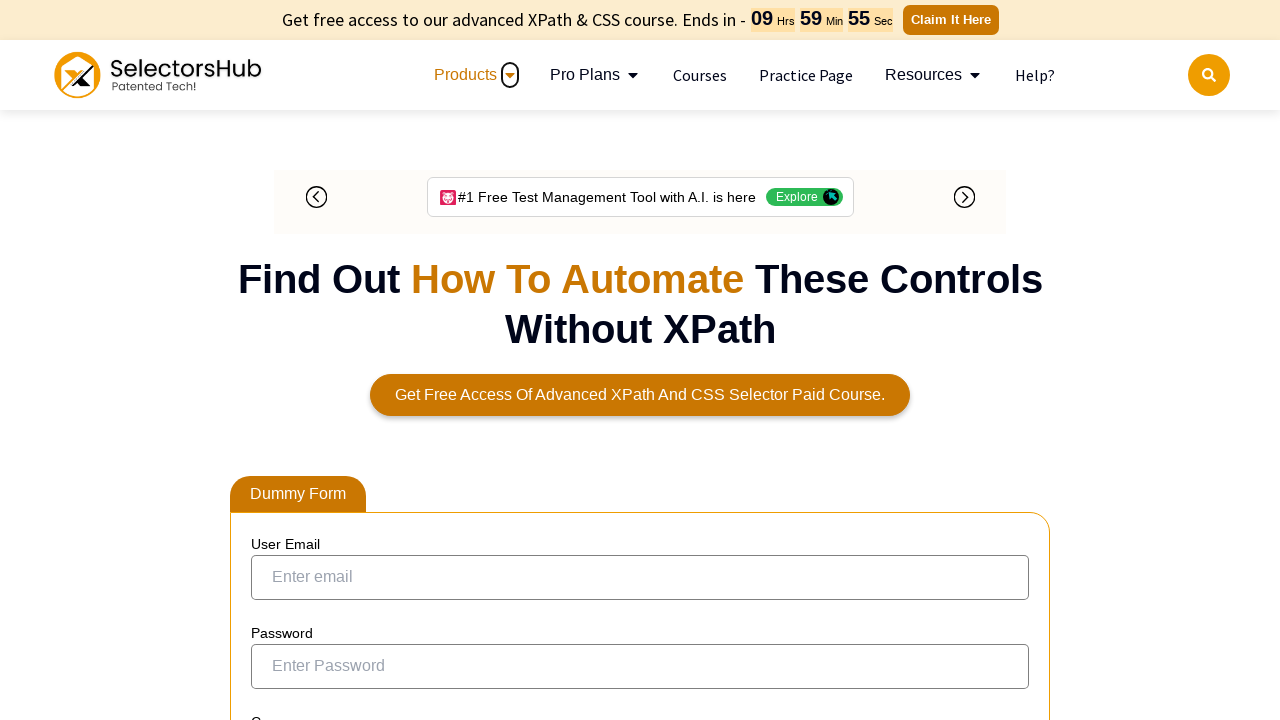

Clicked checkbox to the left of 'Joe.Root' at (274, 714) on input[type='checkbox']:left-of(:text('Joe.Root')) >> nth=0
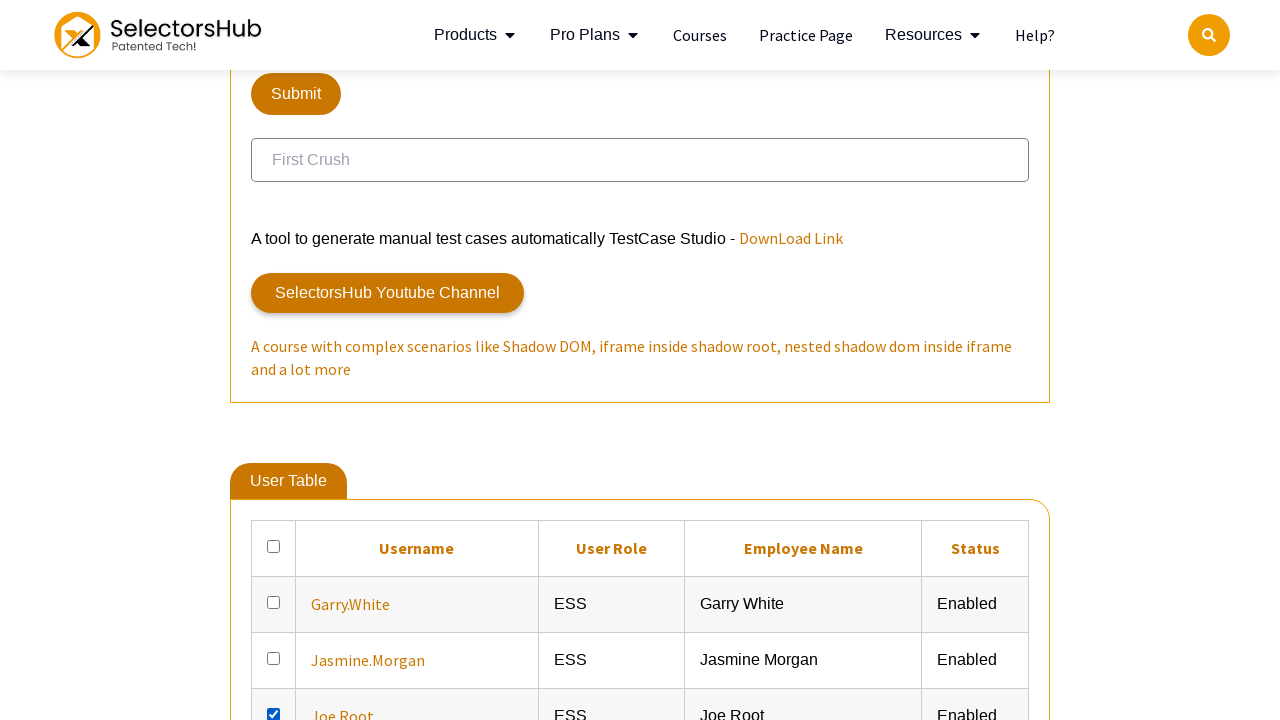

Clicked checkbox to the left of 'Garry.white' at (274, 602) on input[type='checkbox']:left-of(:text('Garry.white')) >> nth=0
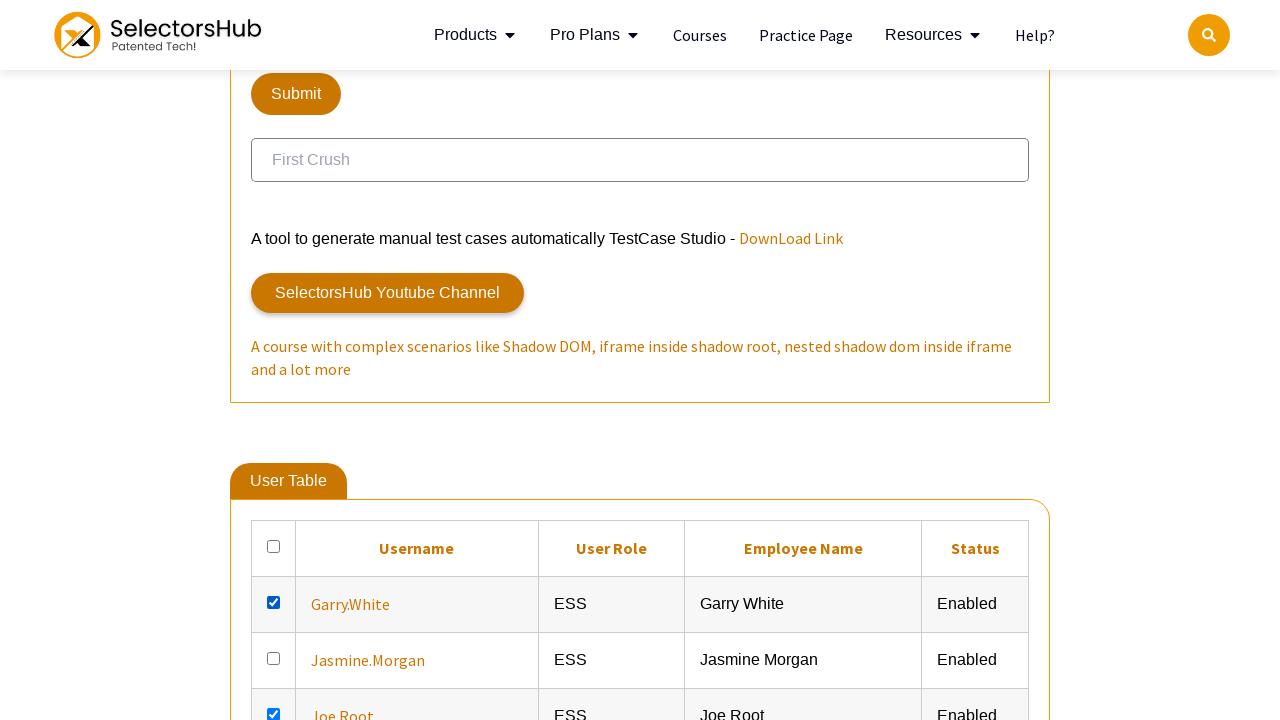

Clicked checkbox to the left of 'Jordan.Mathews' at (274, 360) on input[type='checkbox']:left-of(:text('Jordan.Mathews')) >> nth=0
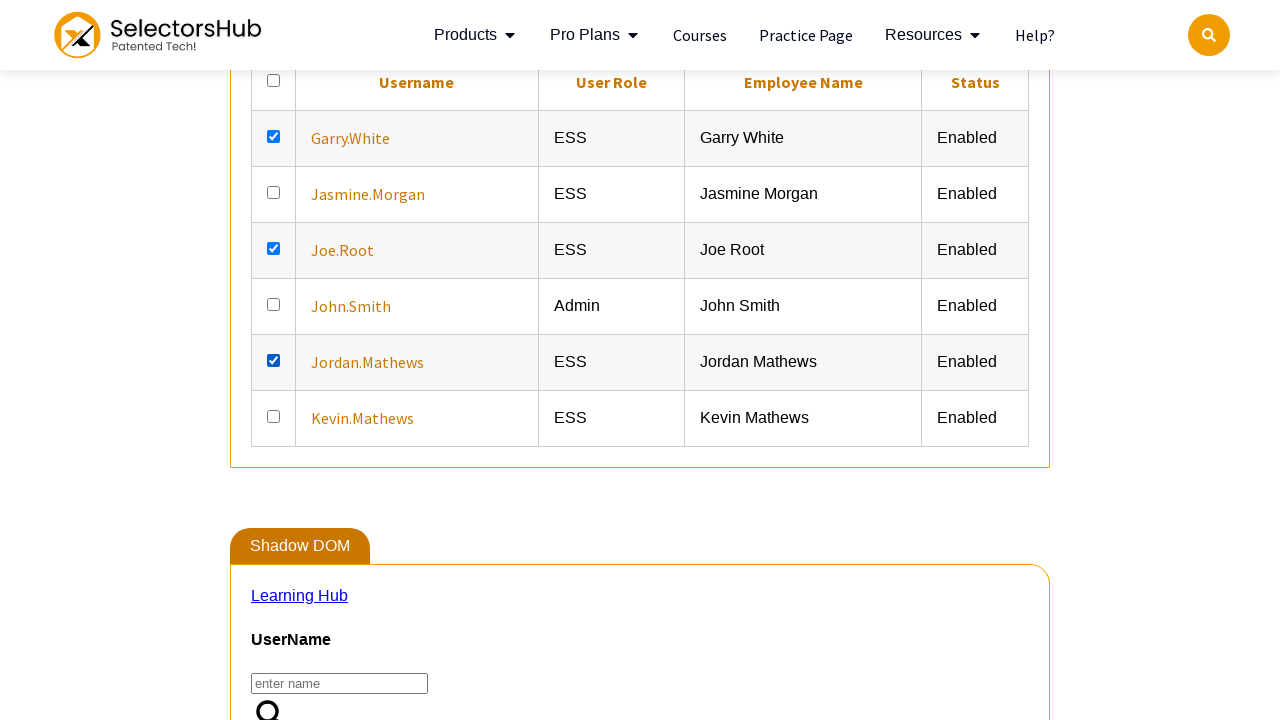

Retrieved user role text from cell to the right of 'Joe.Root'
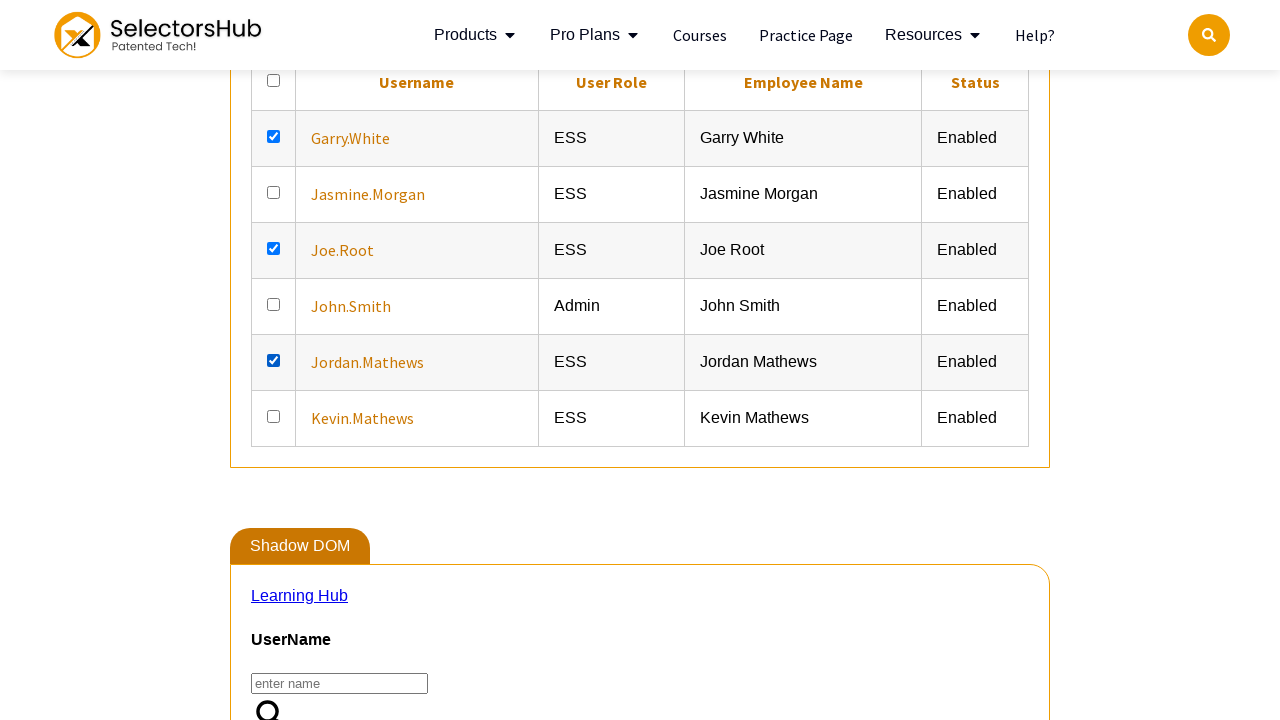

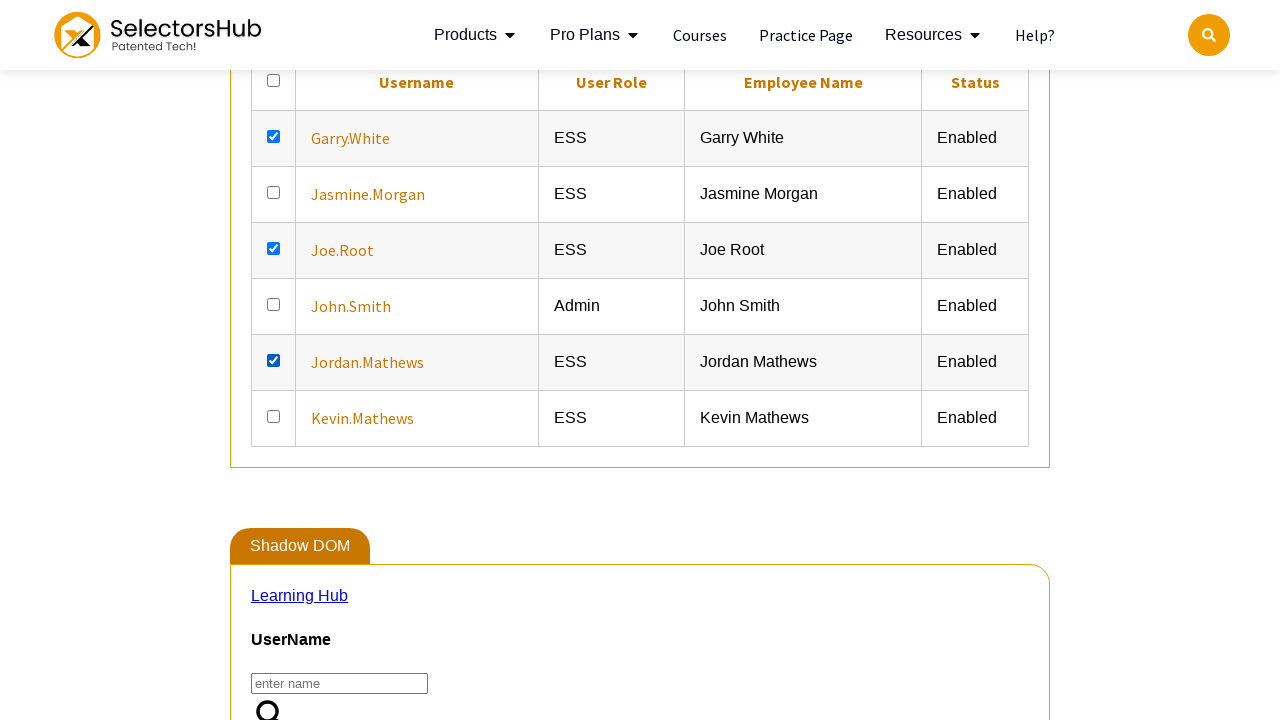